Tests that edits are saved when the input field loses focus (blur event)

Starting URL: https://demo.playwright.dev/todomvc

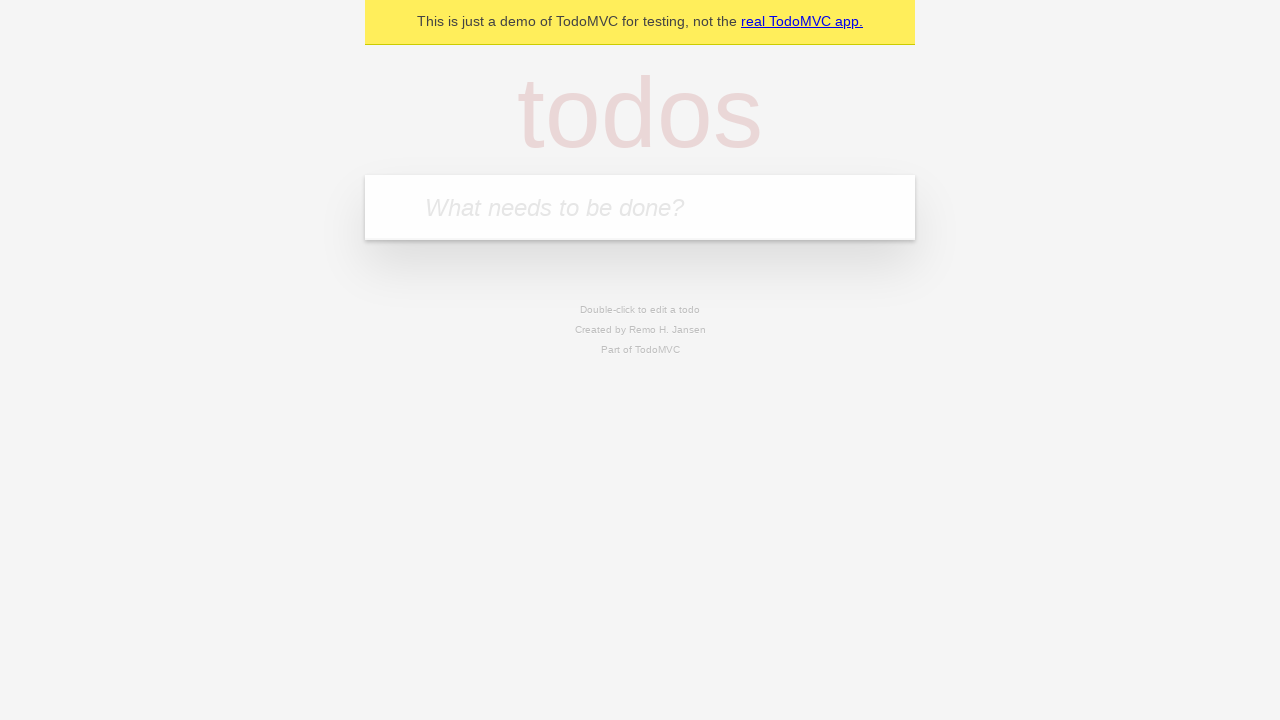

Filled first todo input with 'buy some cheese' on internal:attr=[placeholder="What needs to be done?"i]
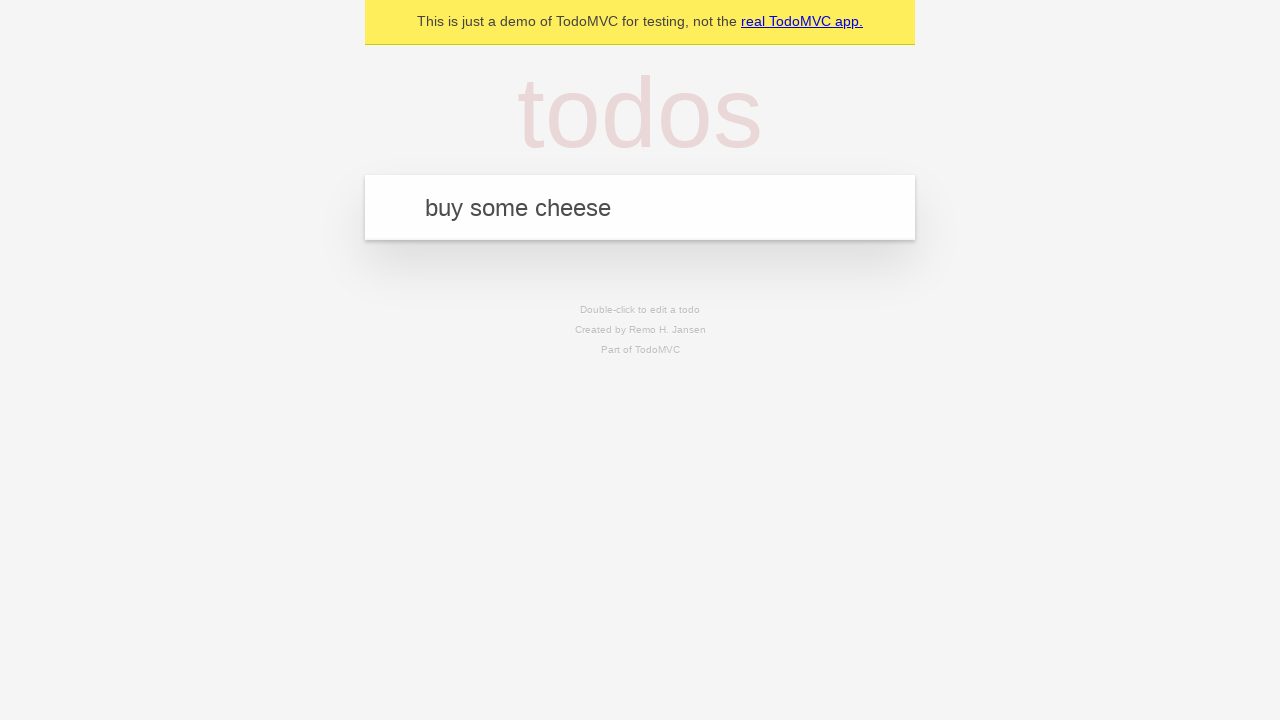

Pressed Enter to create first todo on internal:attr=[placeholder="What needs to be done?"i]
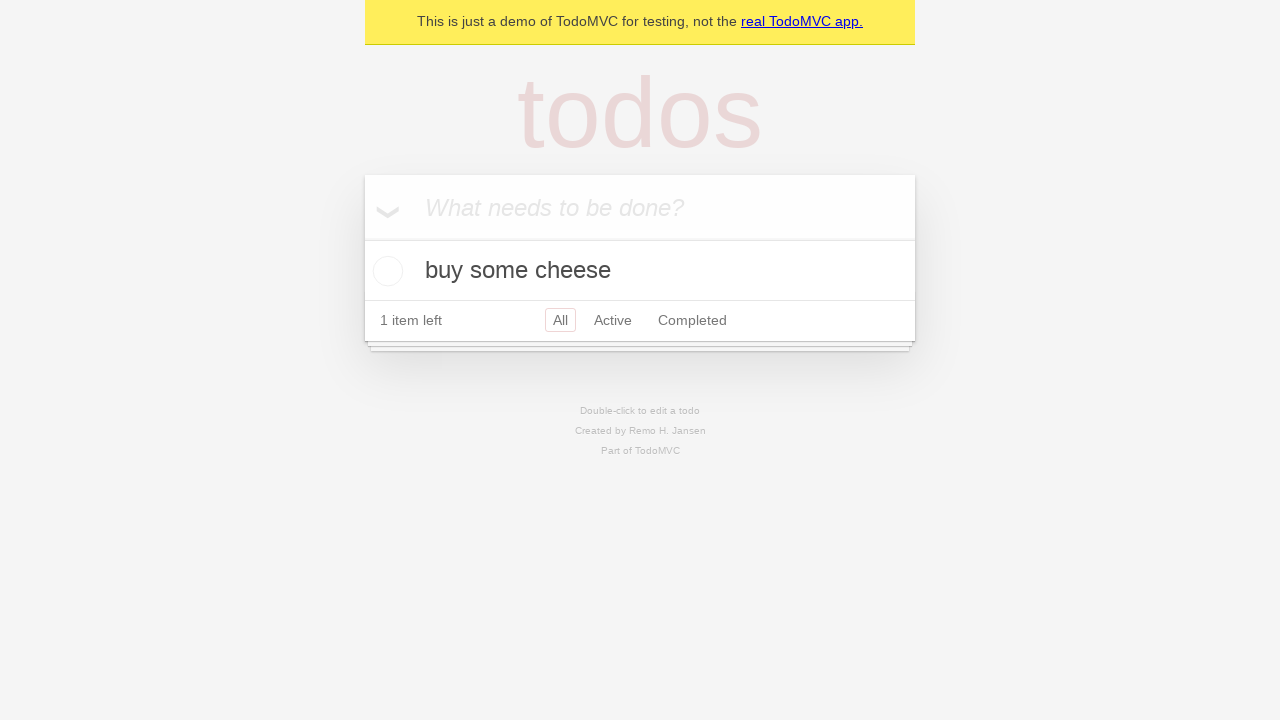

Filled second todo input with 'feed the cat' on internal:attr=[placeholder="What needs to be done?"i]
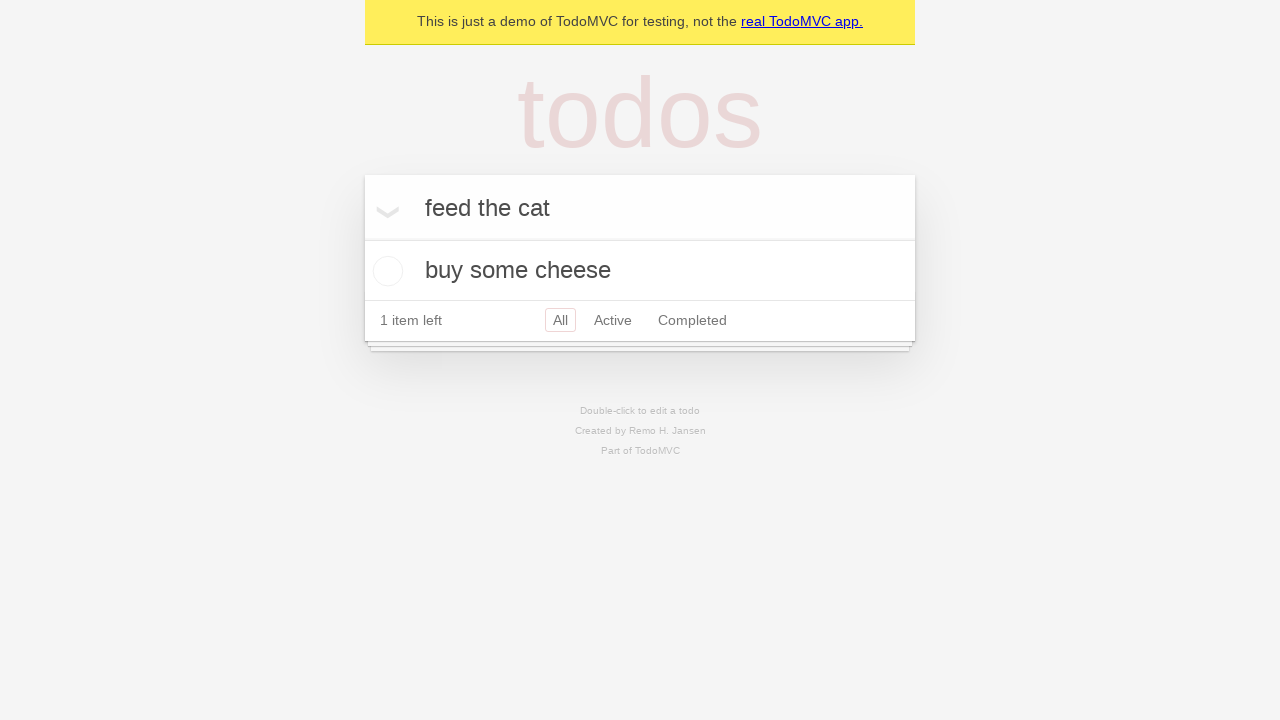

Pressed Enter to create second todo on internal:attr=[placeholder="What needs to be done?"i]
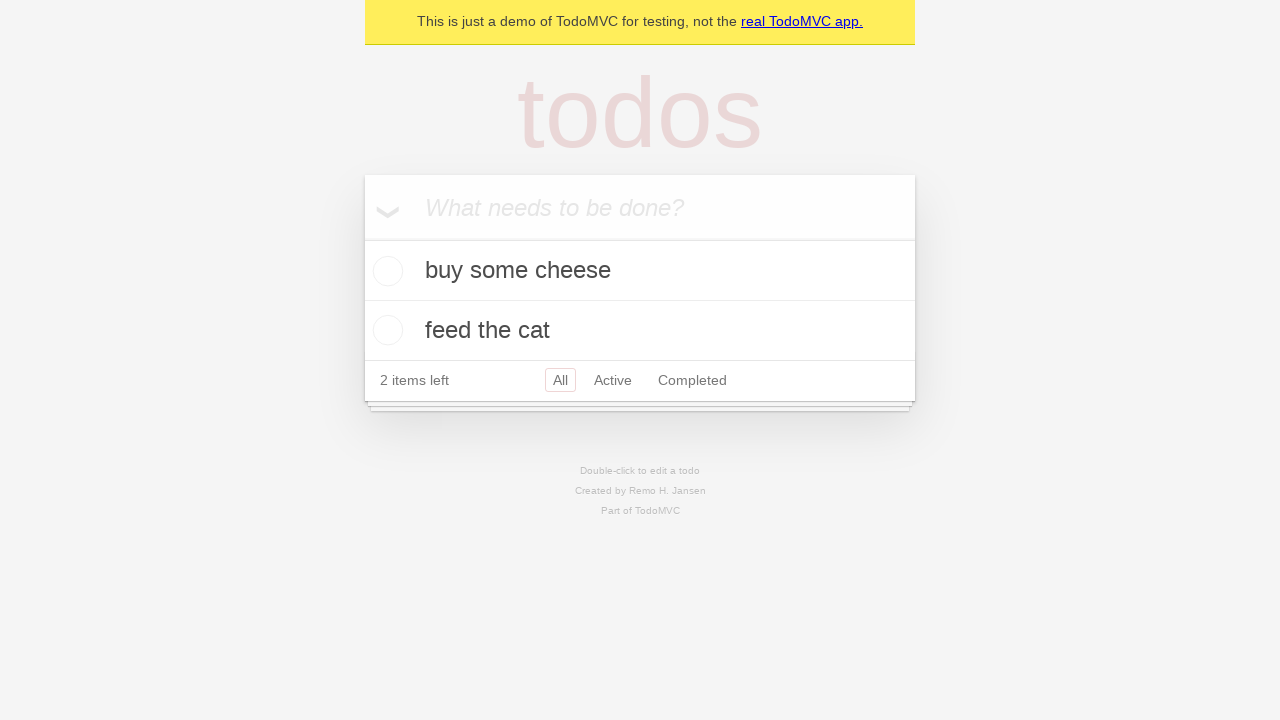

Filled third todo input with 'book a doctors appointment' on internal:attr=[placeholder="What needs to be done?"i]
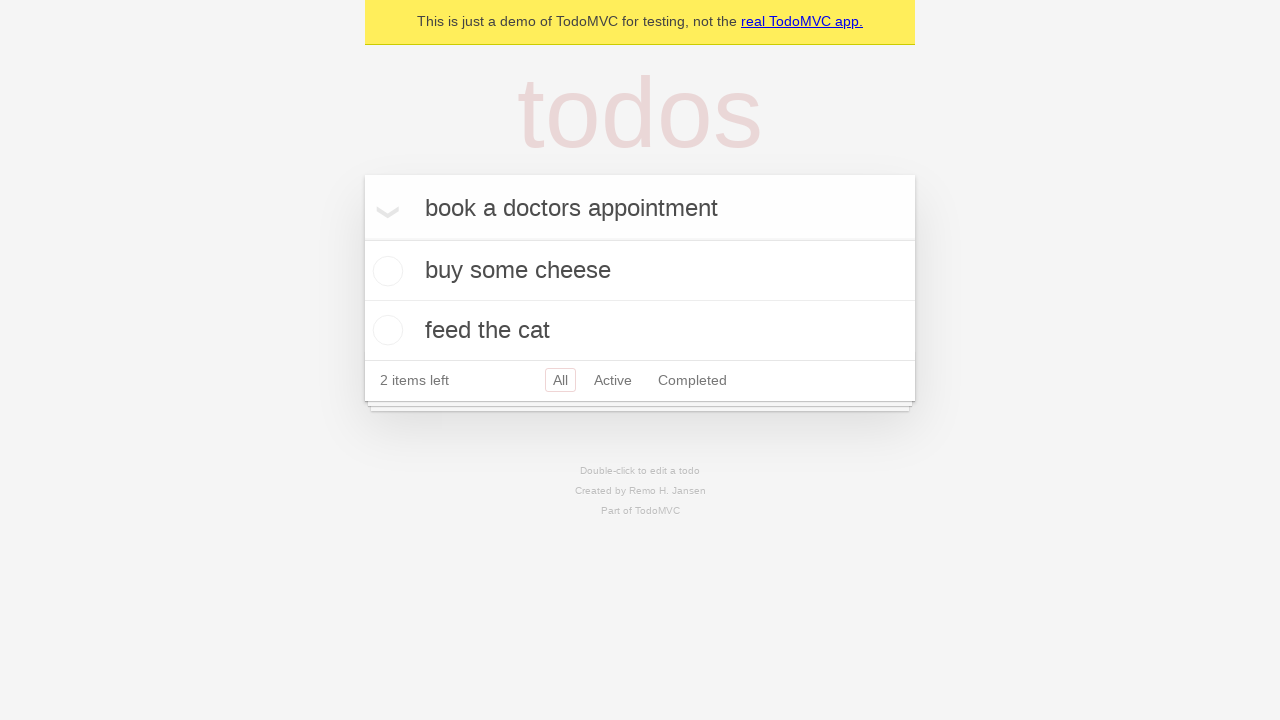

Pressed Enter to create third todo on internal:attr=[placeholder="What needs to be done?"i]
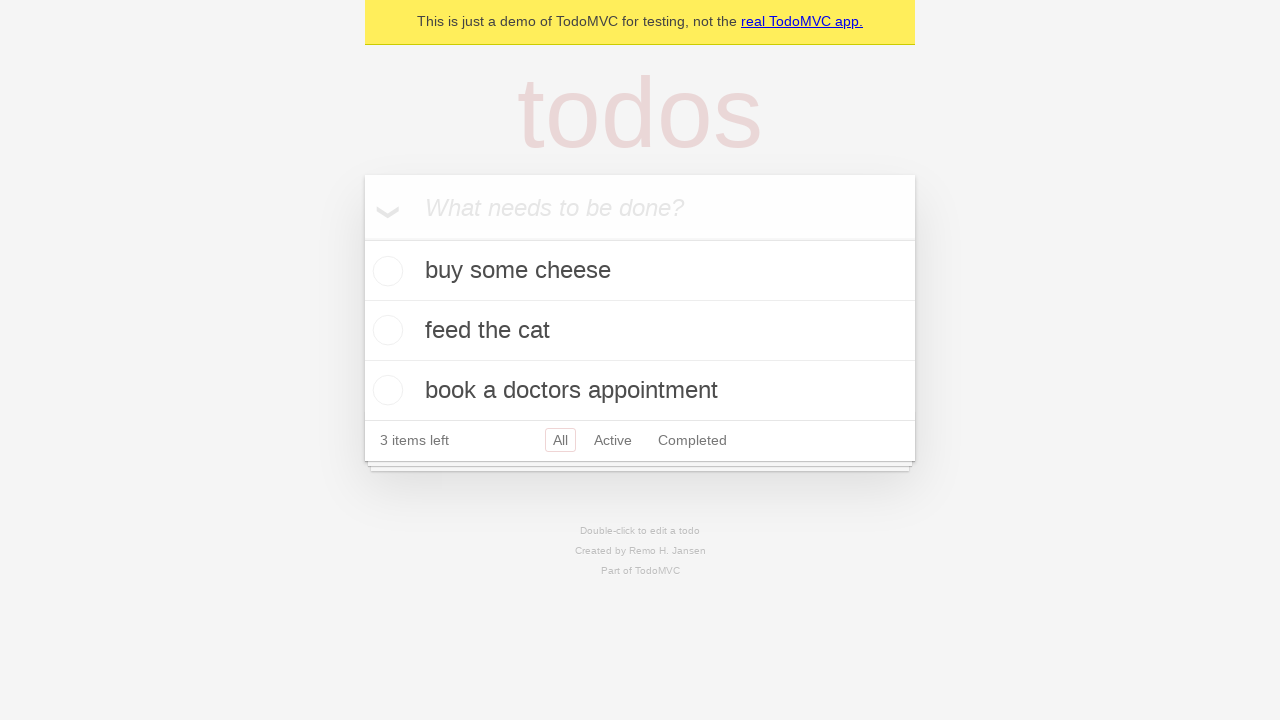

Double-clicked second todo item to enter edit mode at (640, 331) on internal:testid=[data-testid="todo-item"s] >> nth=1
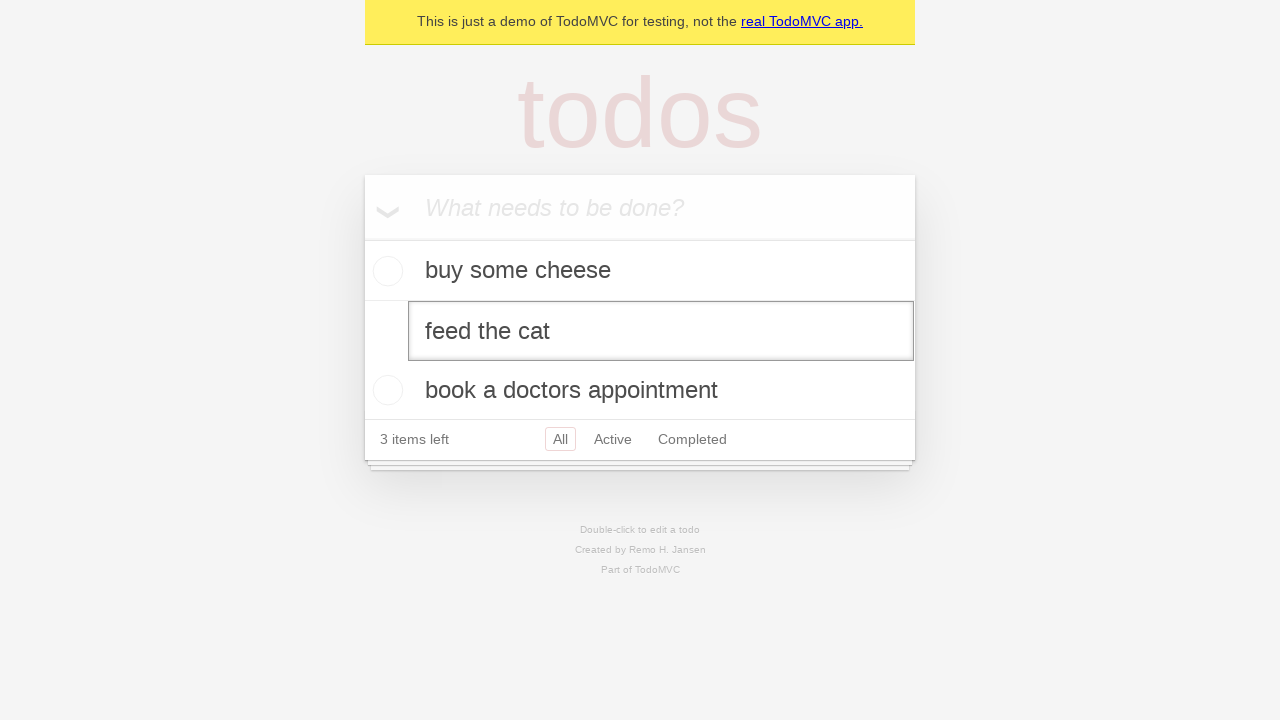

Filled edit textbox with 'buy some sausages' on internal:testid=[data-testid="todo-item"s] >> nth=1 >> internal:role=textbox[nam
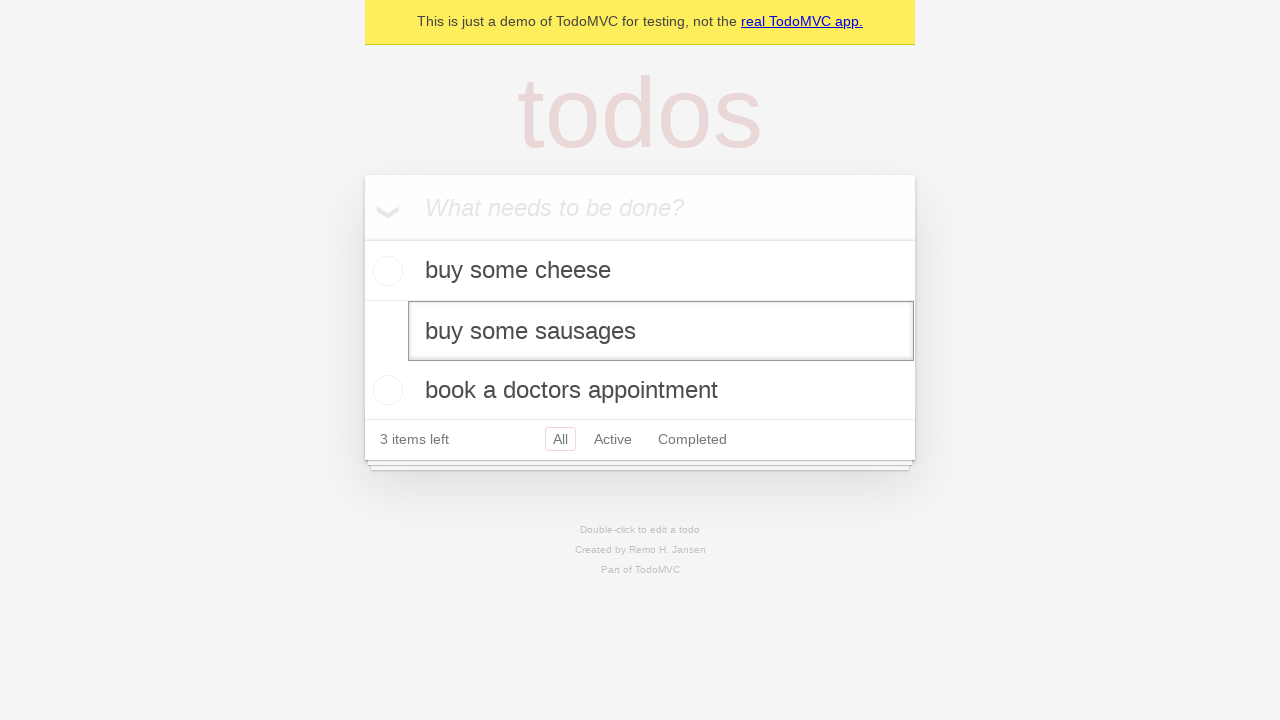

Dispatched blur event to save edits on the todo item
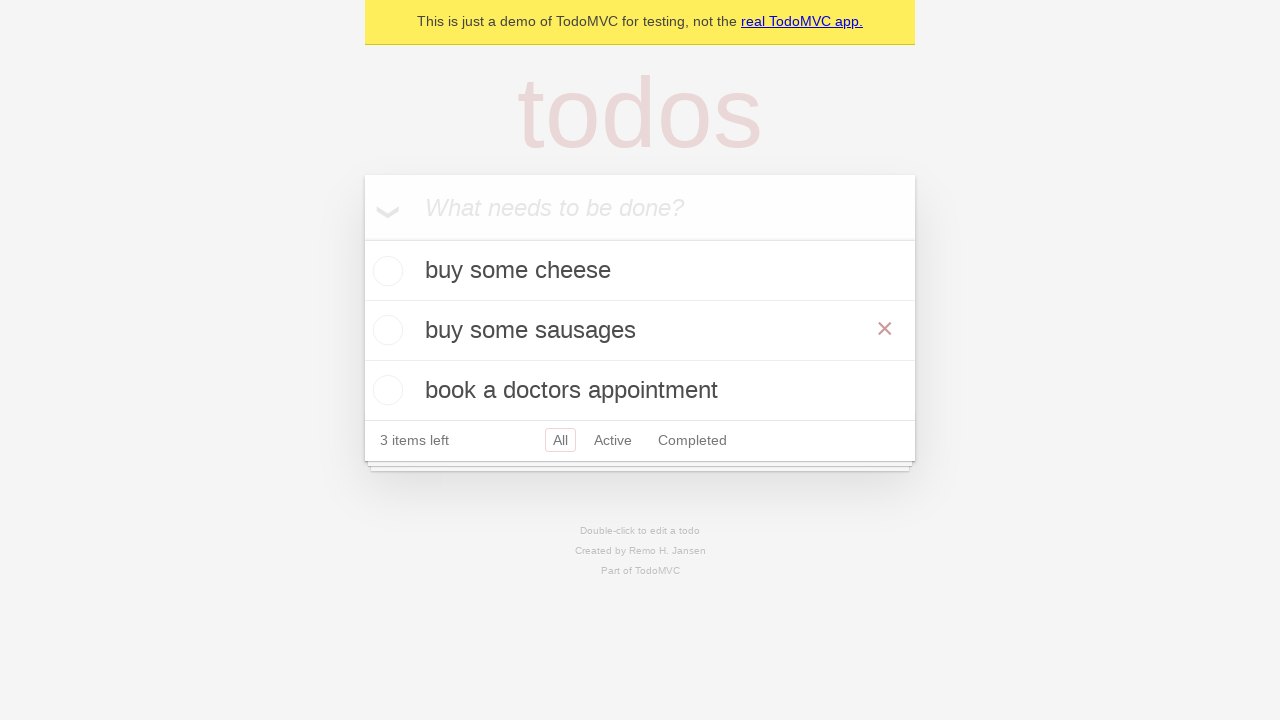

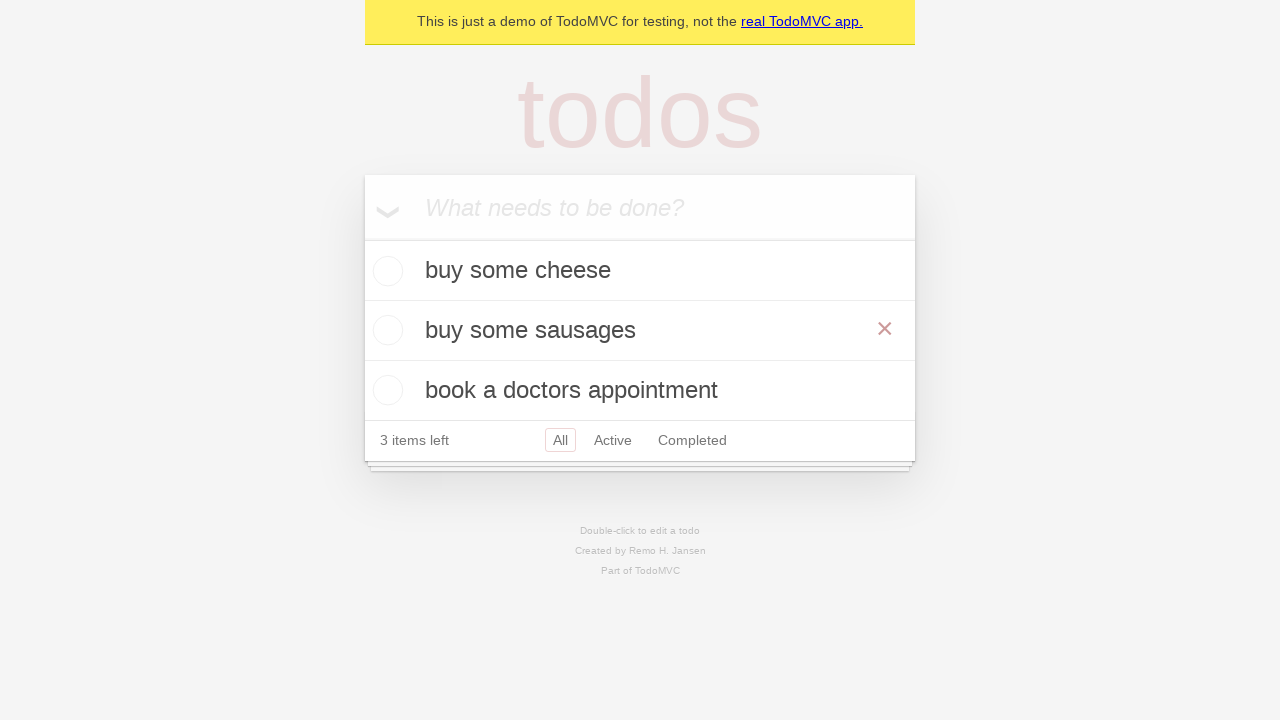